Fills out a checkout form on W3Schools demo page by entering personal and payment information into various form fields

Starting URL: https://www.w3schools.com/howto/tryit.asp?filename=tryhow_css_checkout_form

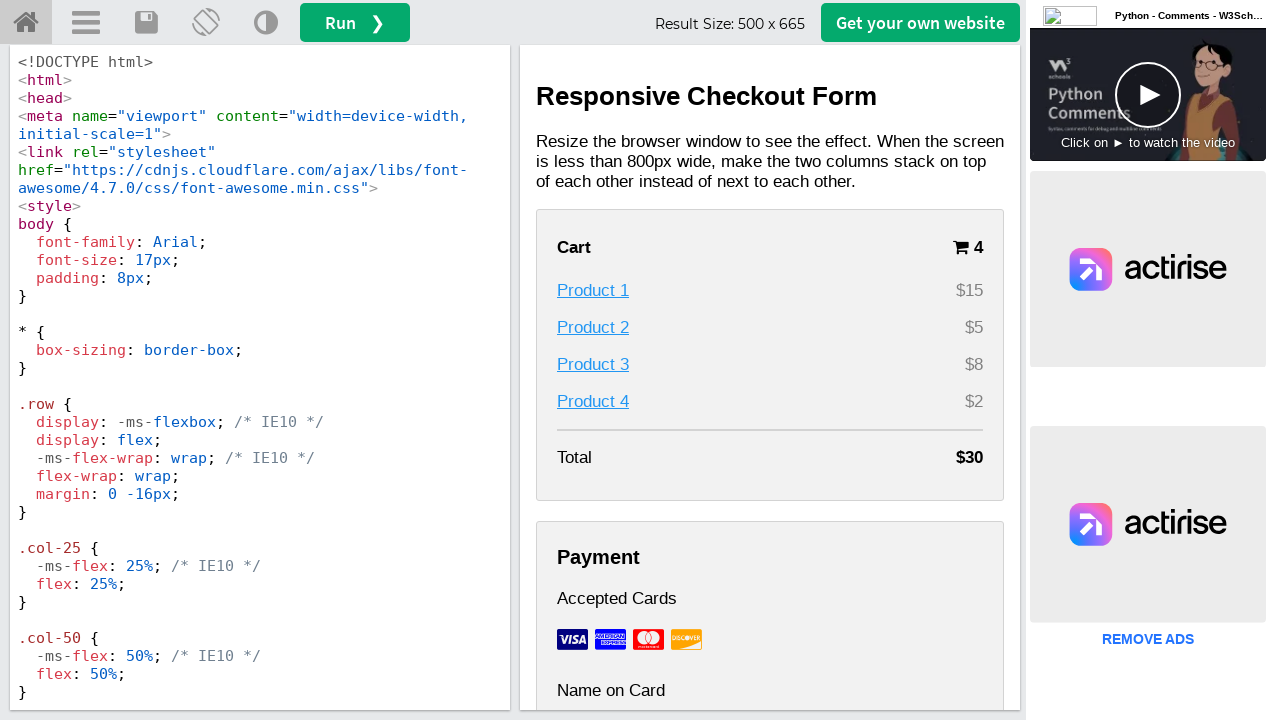

Located iframe containing checkout form
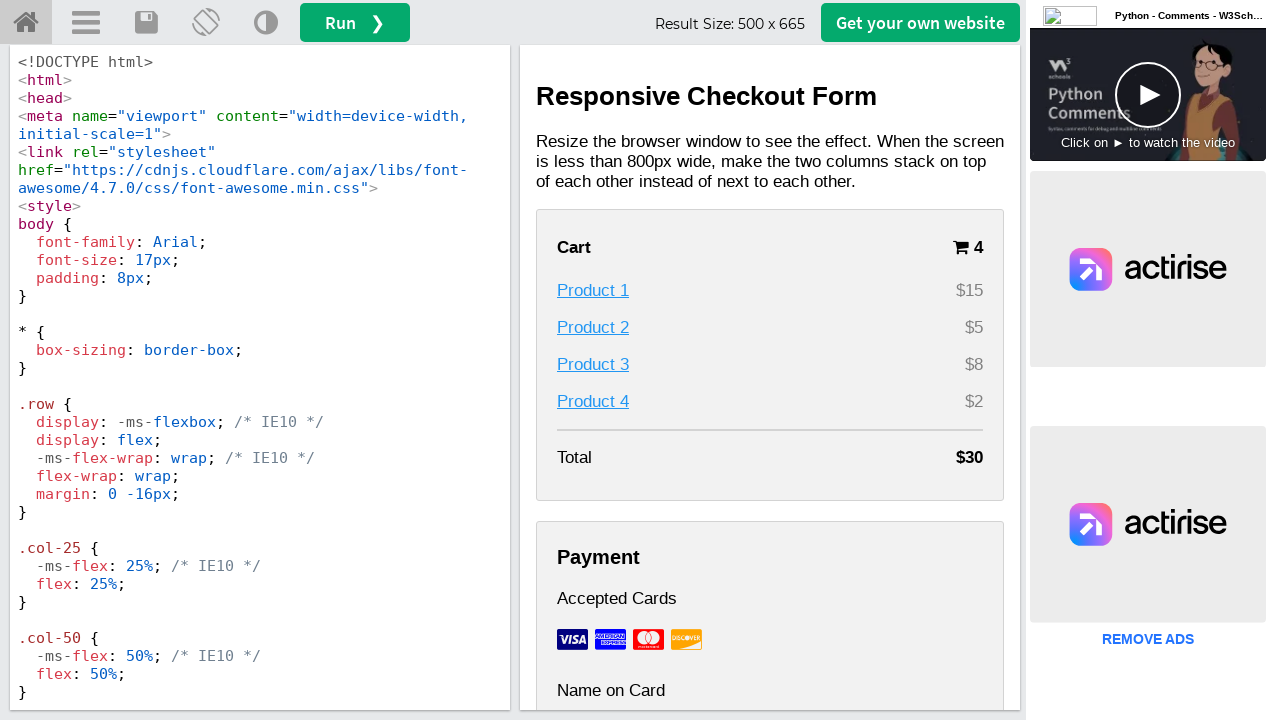

Entered first name 'John Doe' in checkout form on iframe#iframeResult >> internal:control=enter-frame >> #fname
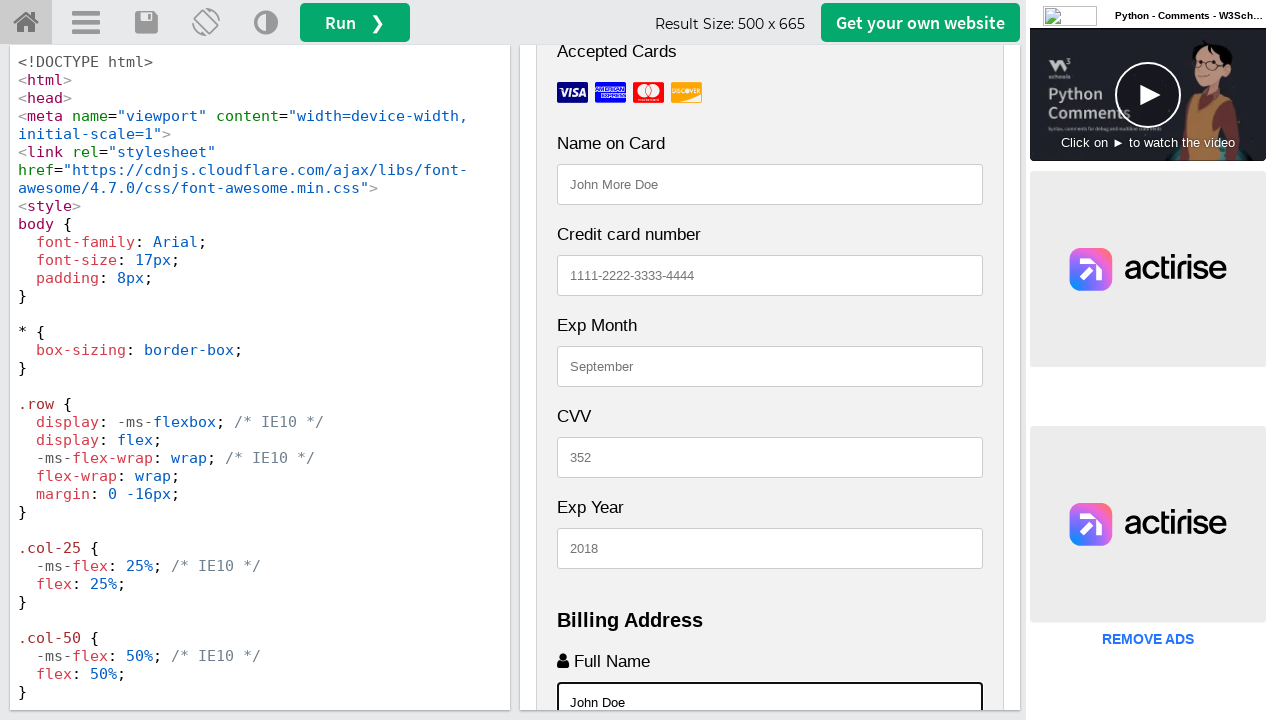

Entered email 'john.doe@example.com' in checkout form on iframe#iframeResult >> internal:control=enter-frame >> #email
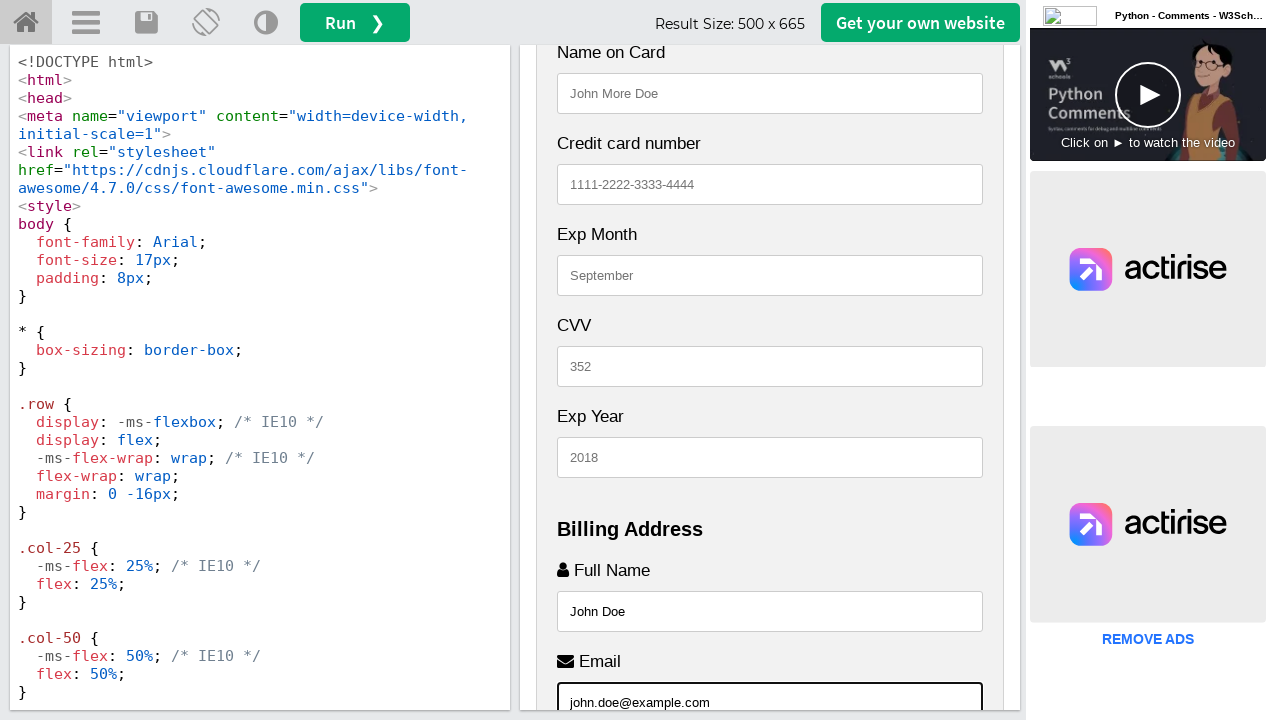

Entered address '123 Main Street' in checkout form on iframe#iframeResult >> internal:control=enter-frame >> #adr
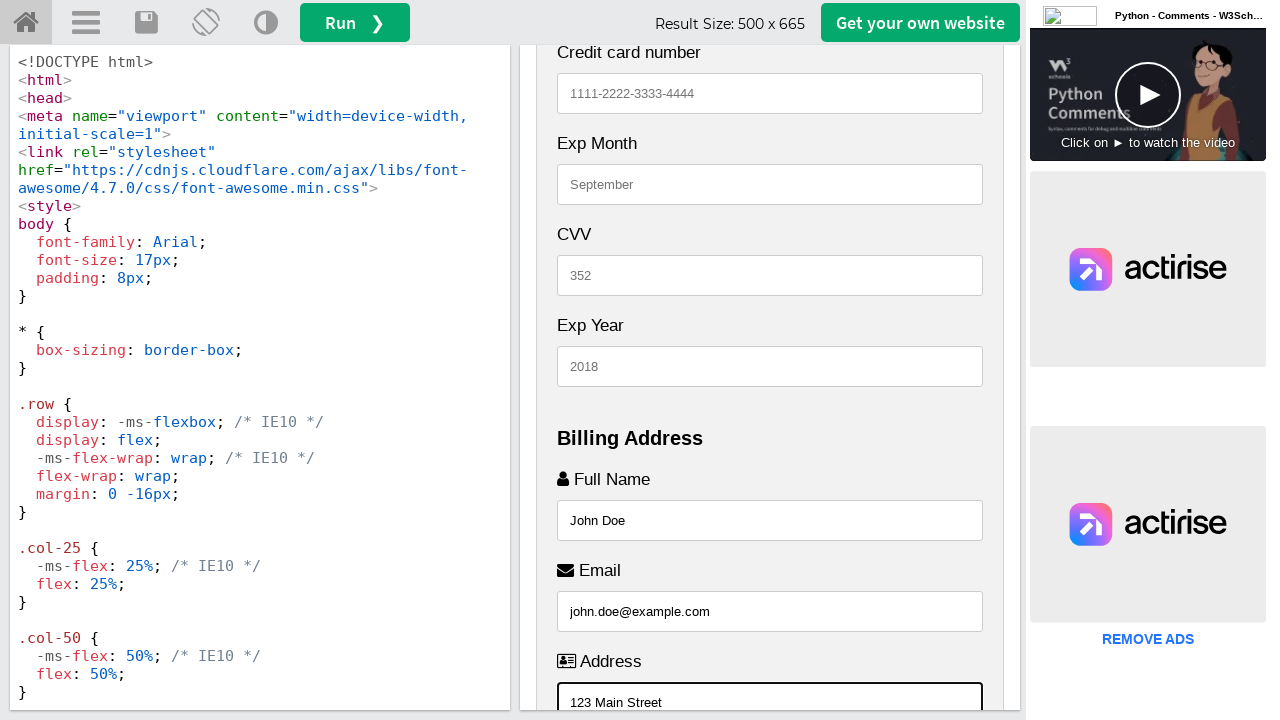

Entered city 'New York' in checkout form on iframe#iframeResult >> internal:control=enter-frame >> #city
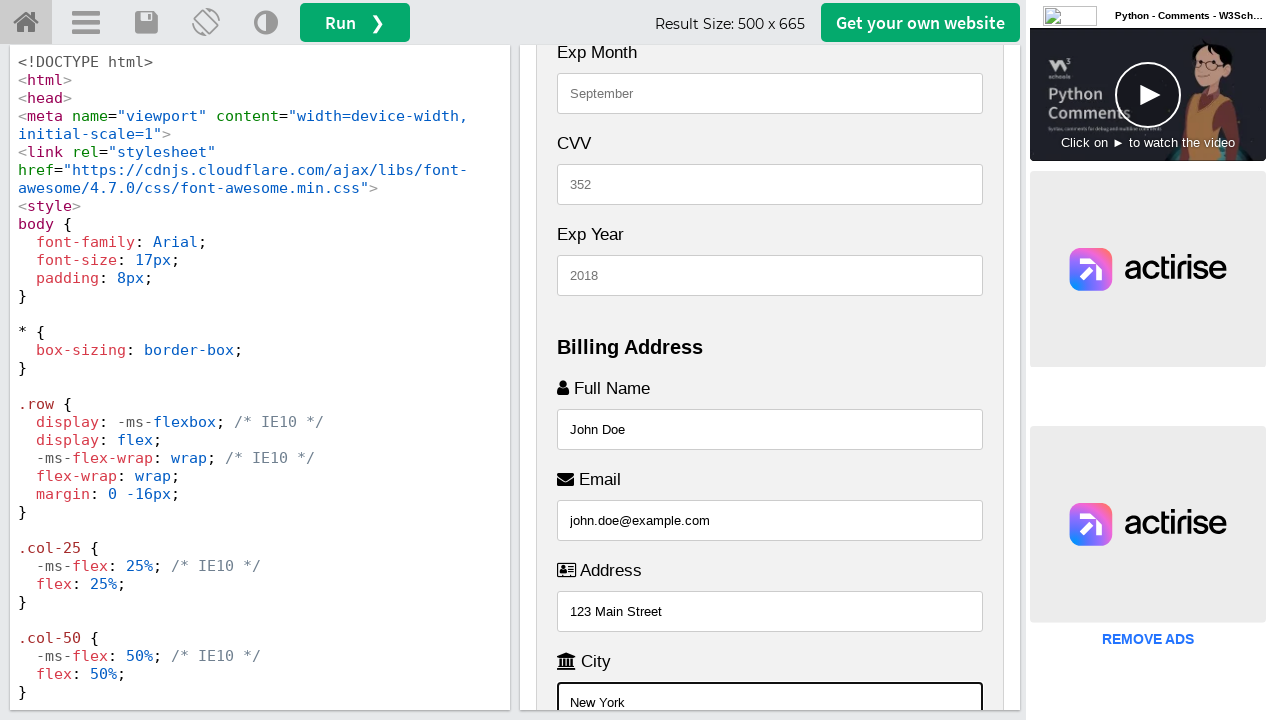

Entered state 'NY' in checkout form on iframe#iframeResult >> internal:control=enter-frame >> #state
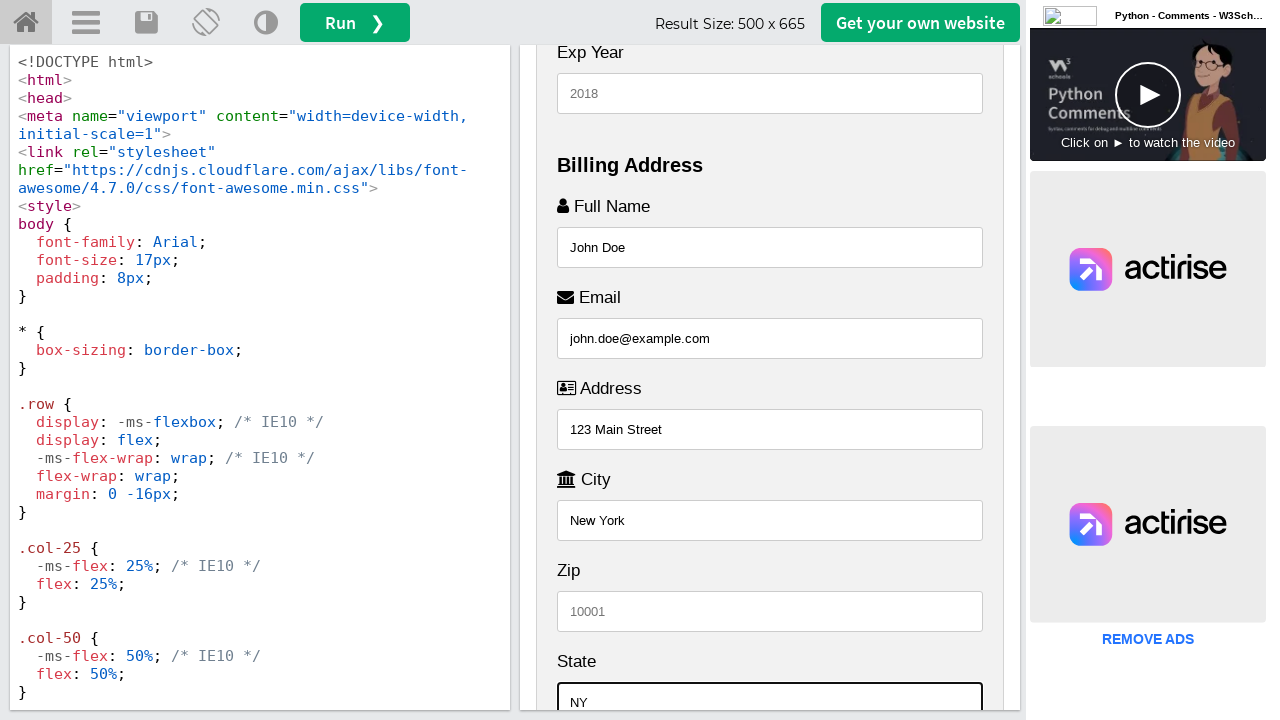

Entered zip code '10001' in checkout form on iframe#iframeResult >> internal:control=enter-frame >> #zip
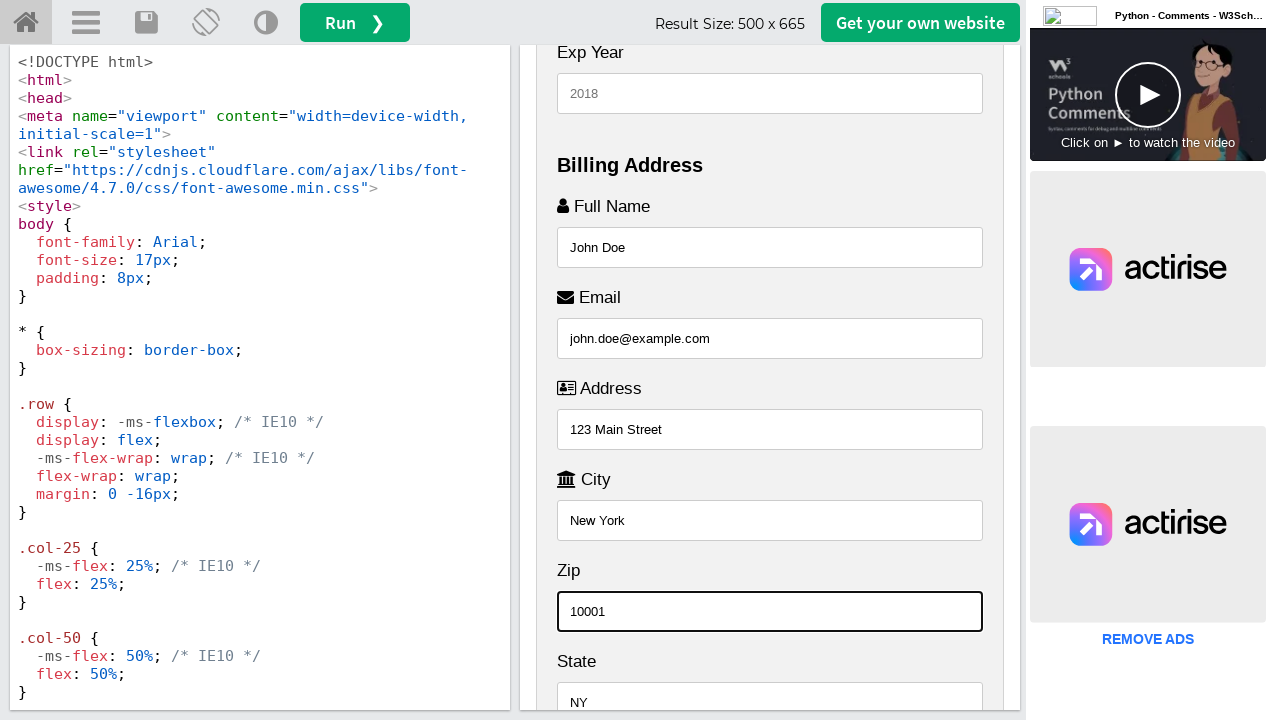

Entered cardholder name 'John M Doe' in checkout form on iframe#iframeResult >> internal:control=enter-frame >> #cname
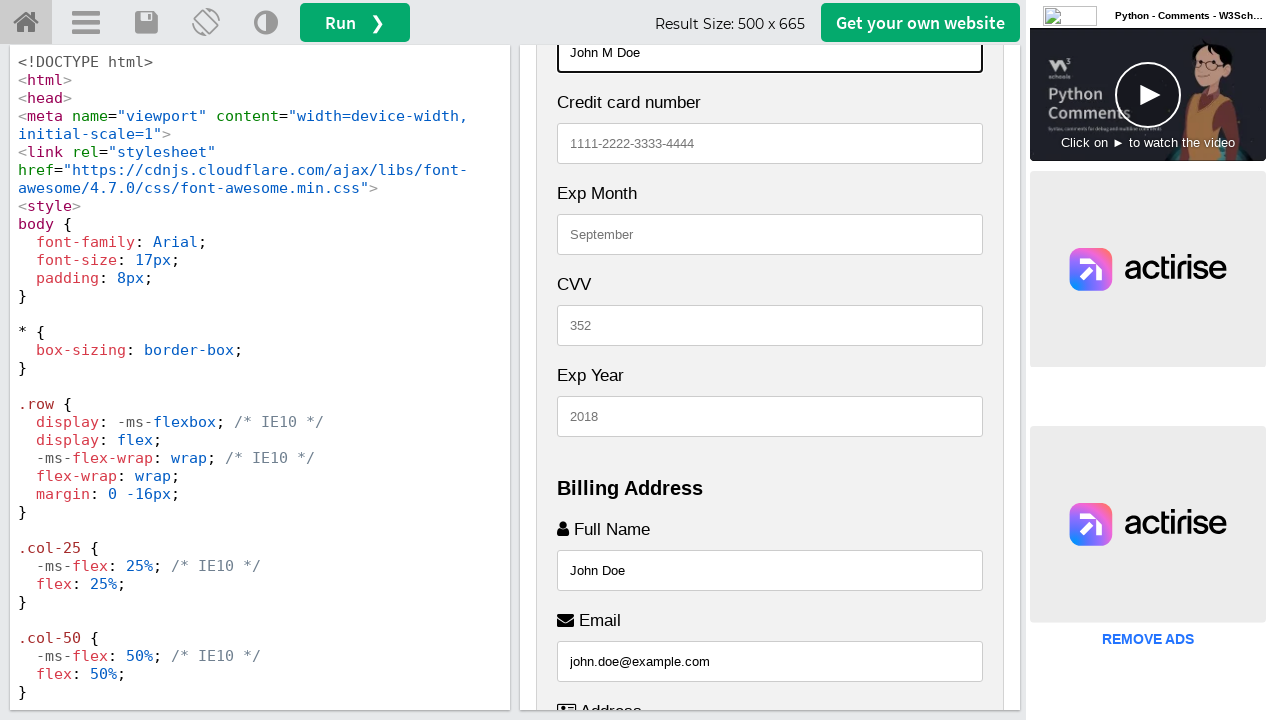

Entered credit card number '4111111111111111' in checkout form on iframe#iframeResult >> internal:control=enter-frame >> #ccnum
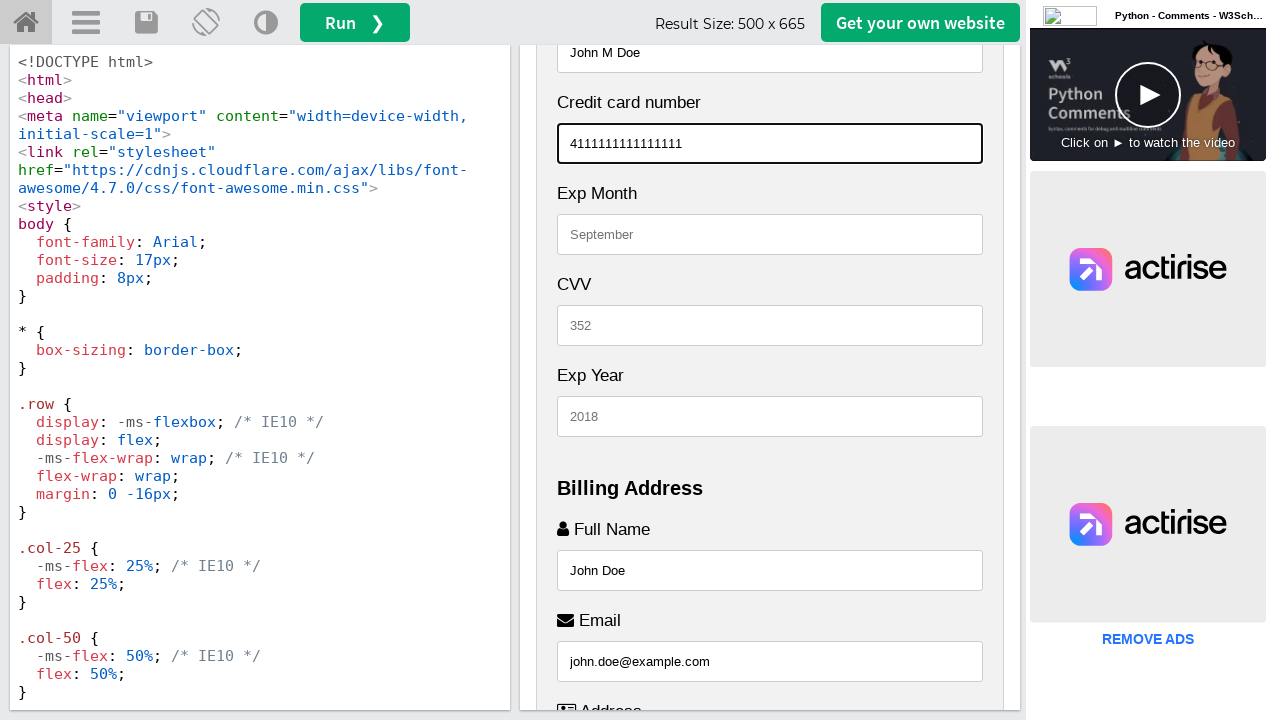

Entered expiration month 'September' in checkout form on iframe#iframeResult >> internal:control=enter-frame >> #expmonth
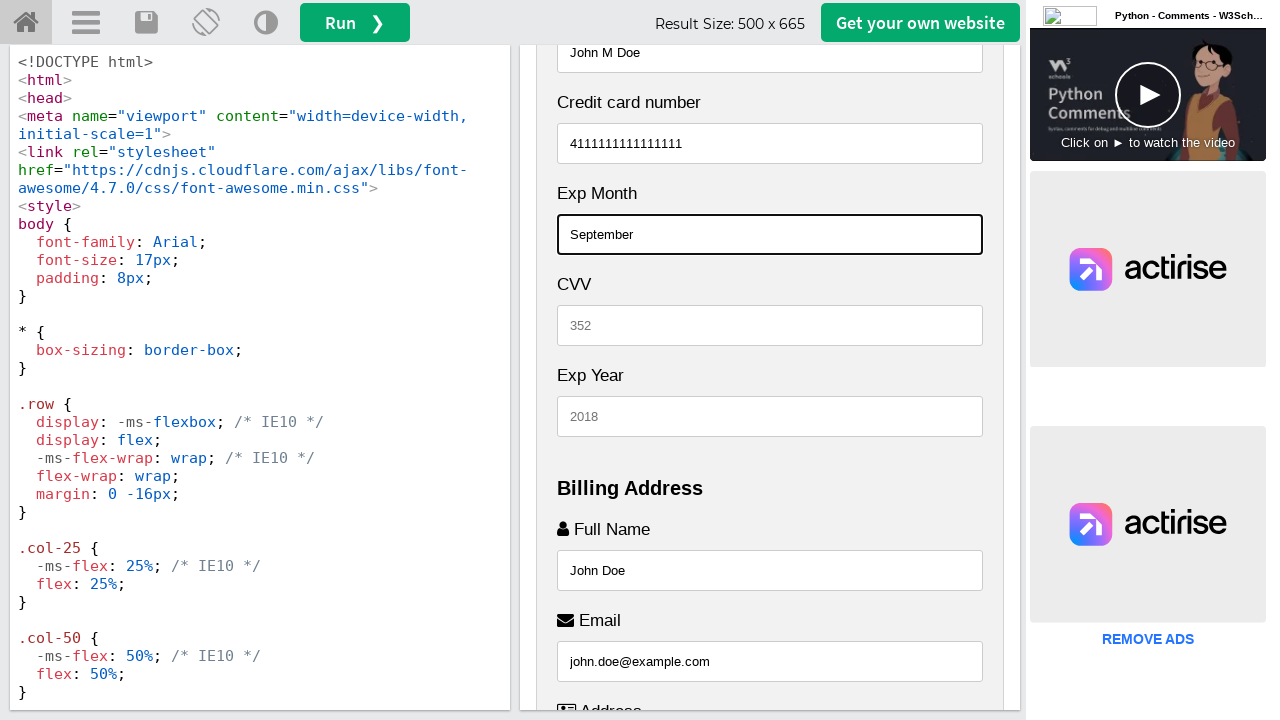

Entered expiration year '2025' in checkout form on iframe#iframeResult >> internal:control=enter-frame >> #expyear
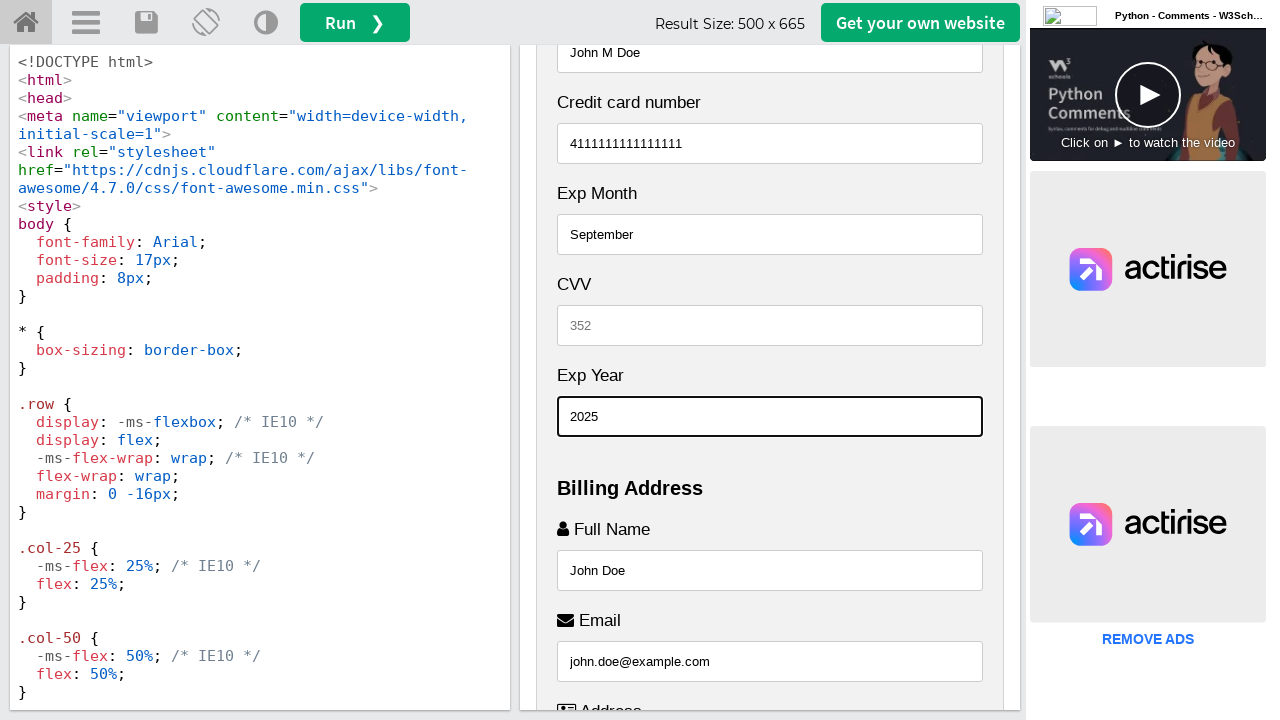

Entered CVV '123' in checkout form on iframe#iframeResult >> internal:control=enter-frame >> #cvv
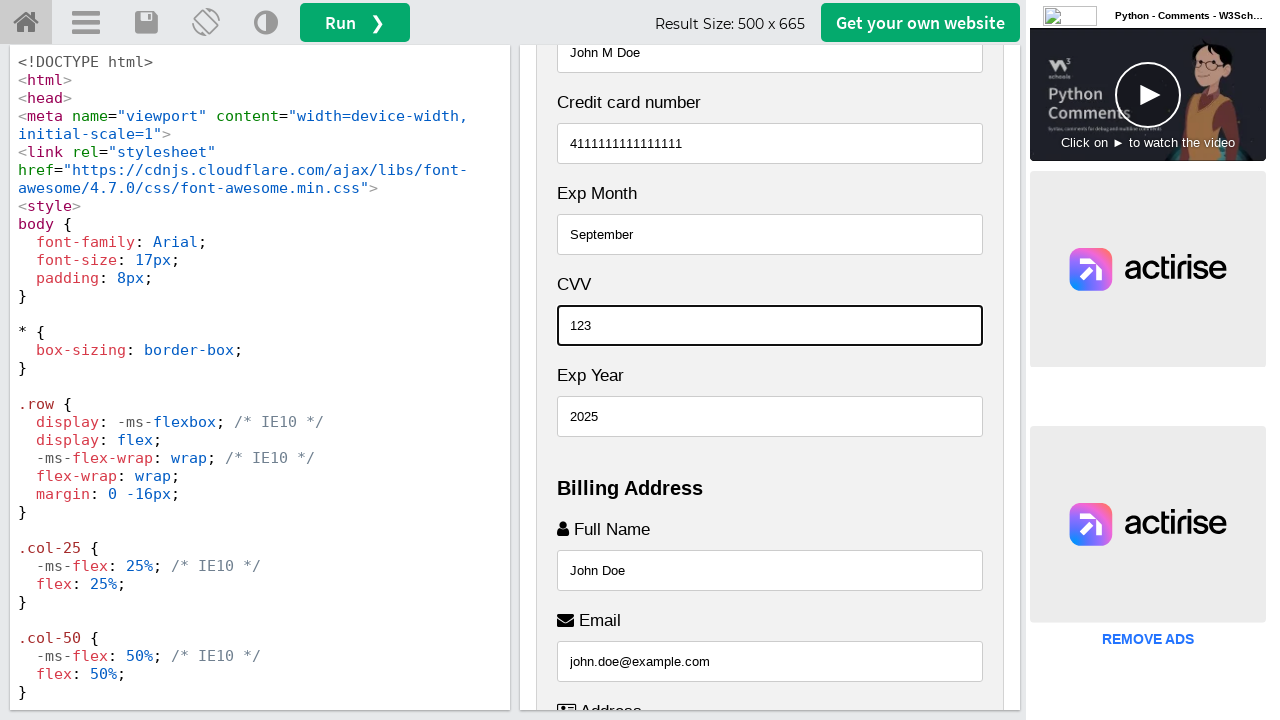

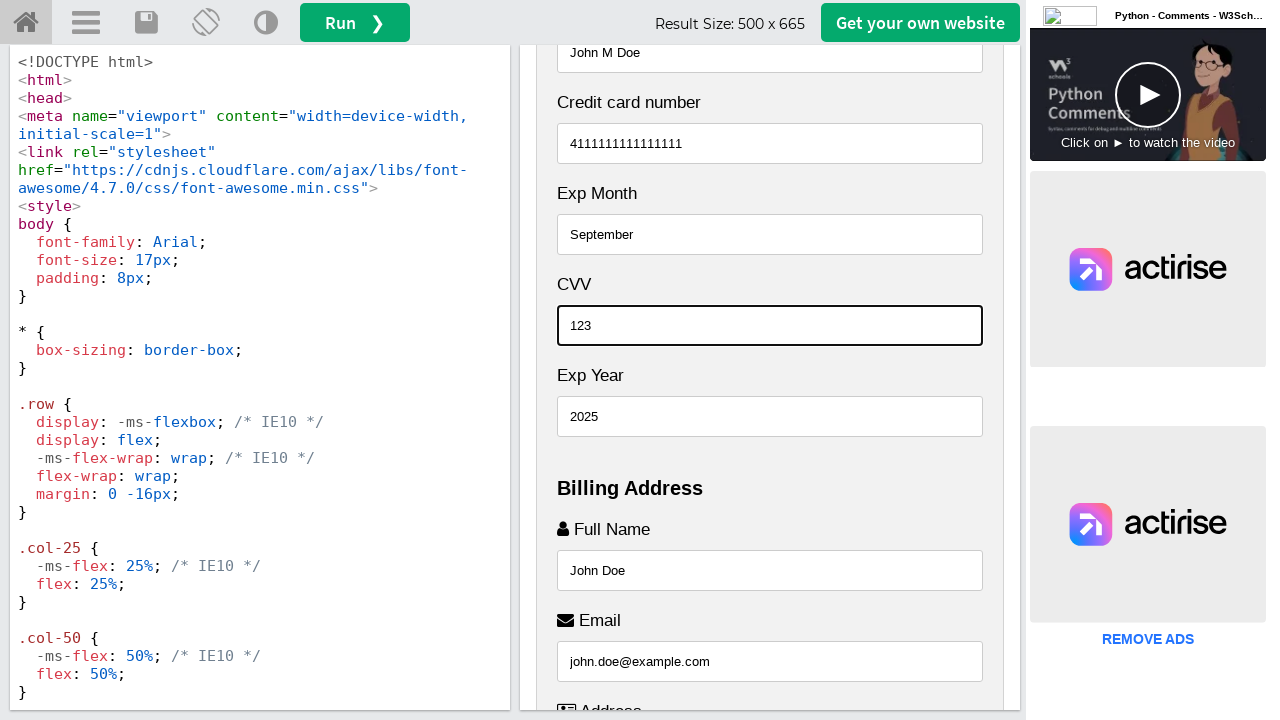